Navigates to an automation practice page and scrolls to the bottom of the page using JavaScript execution

Starting URL: https://rahulshettyacademy.com/AutomationPractice/

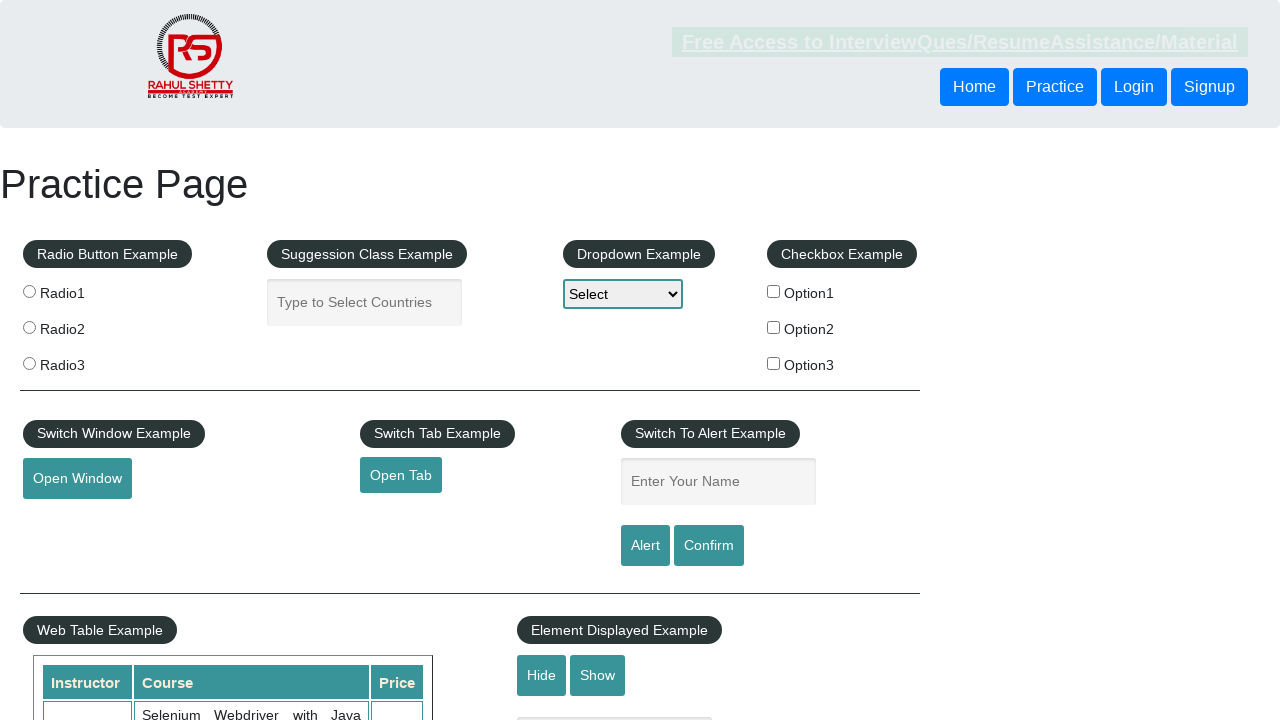

Navigated to automation practice page
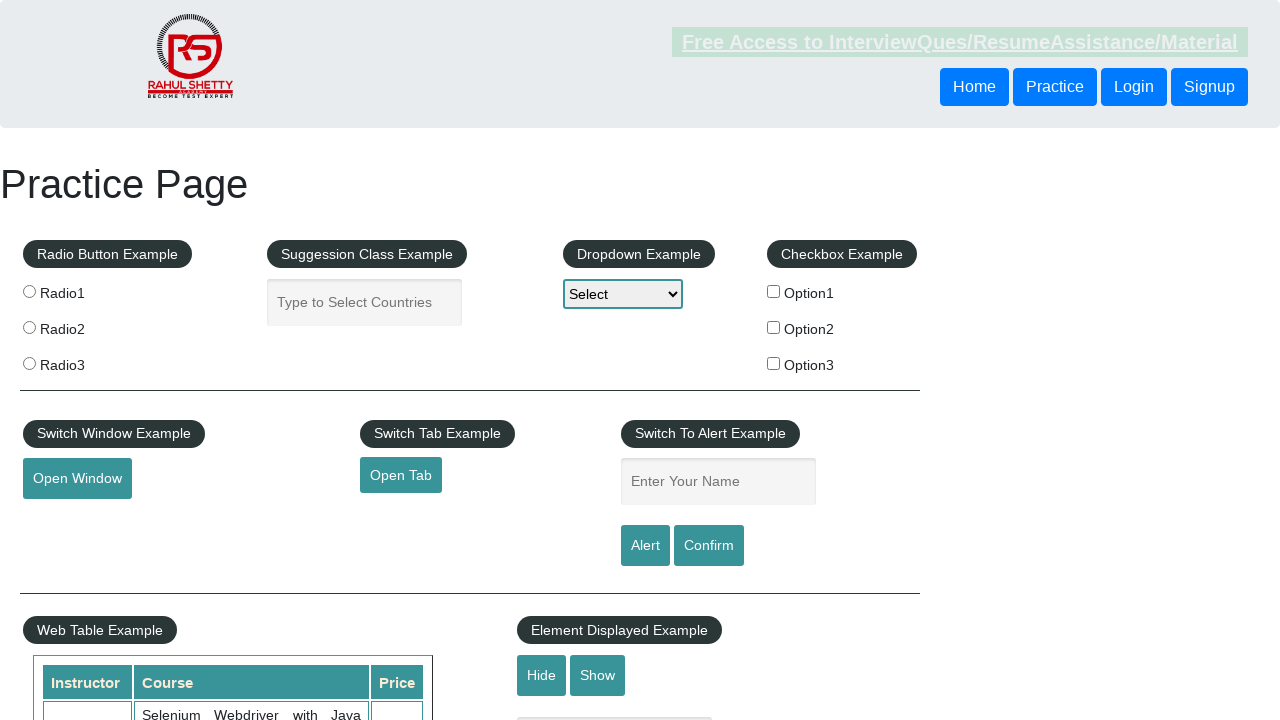

Scrolled to the bottom of the page using JavaScript execution
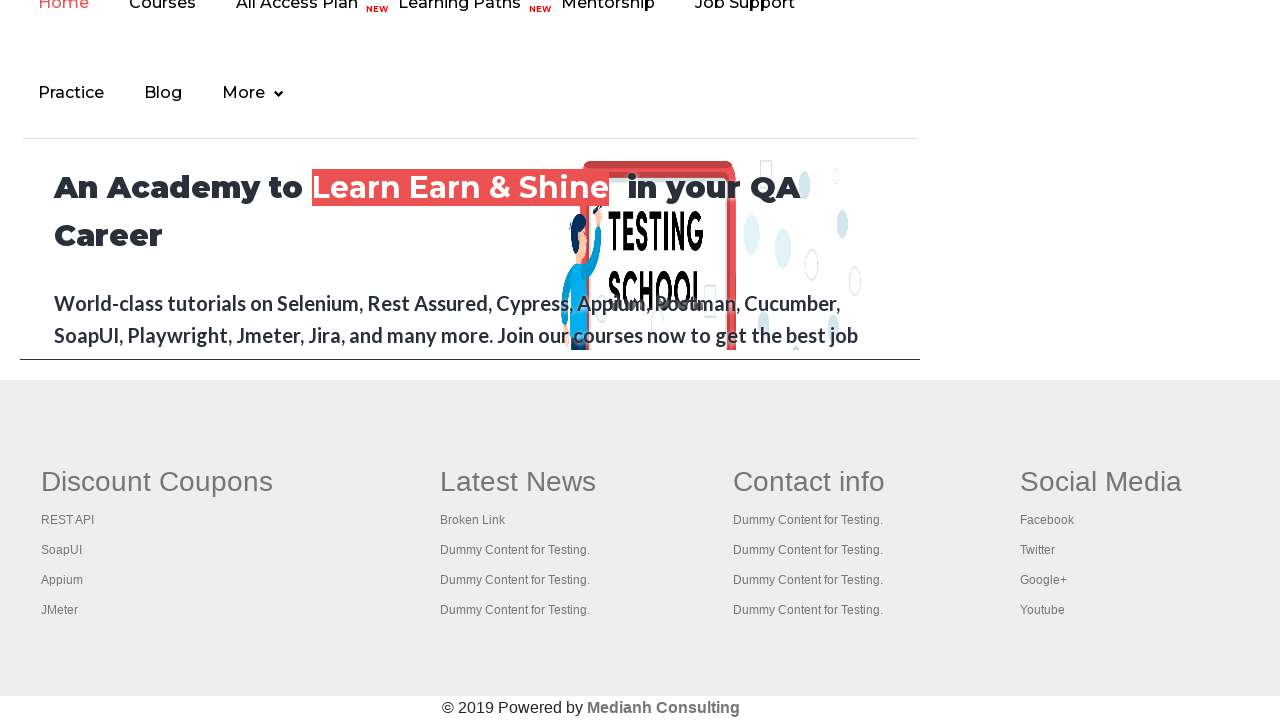

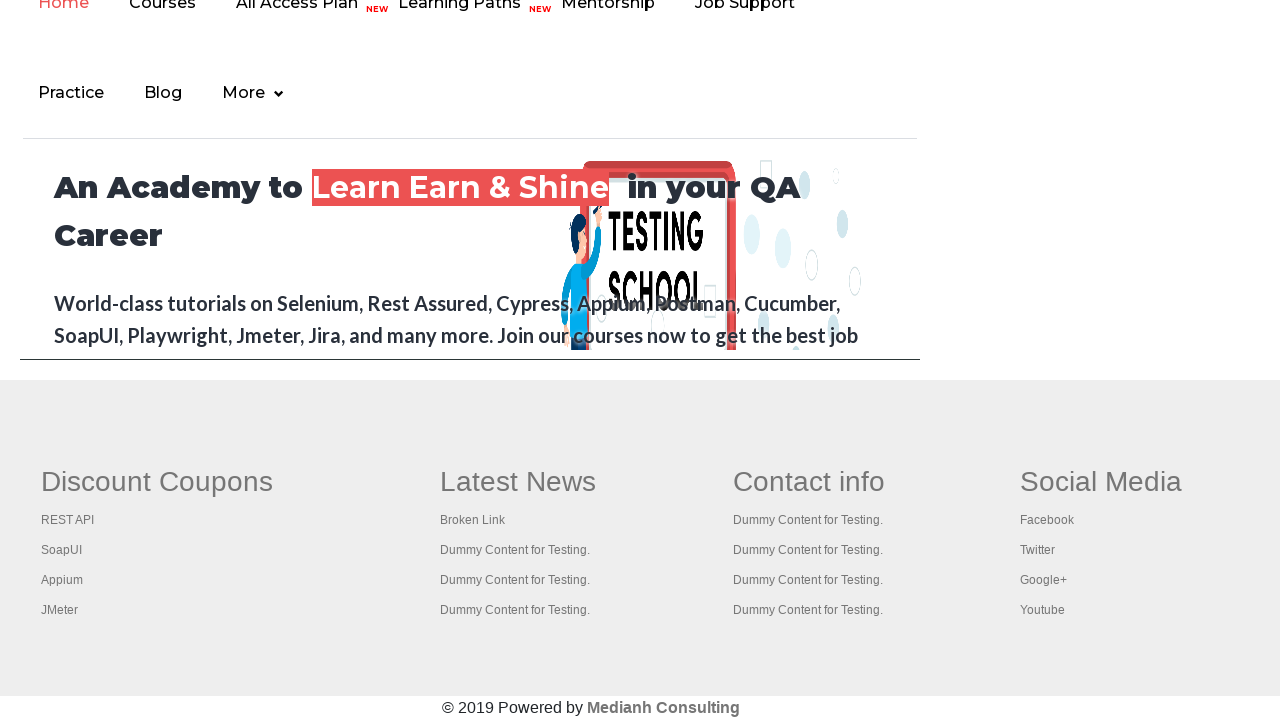